Tests double-click functionality on a button and verifies the resulting text change

Starting URL: https://automationfc.github.io/basic-form/index.html

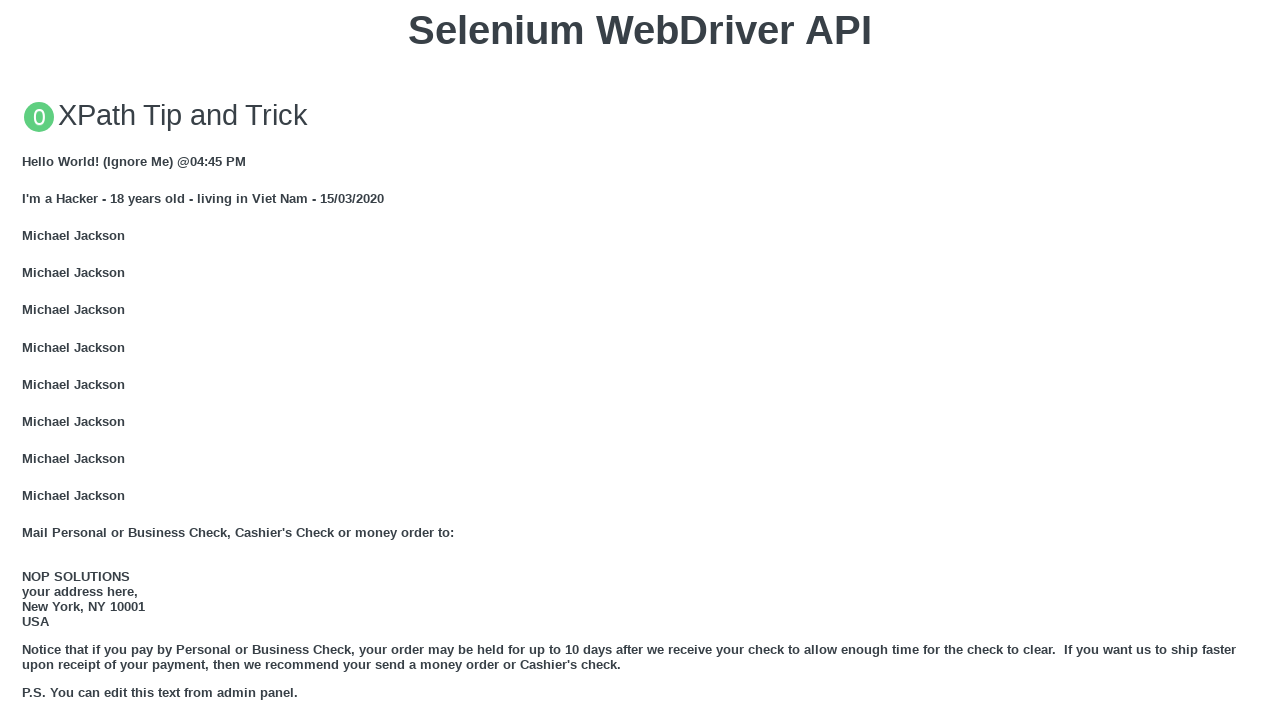

Scrolled to 'Double click me' button
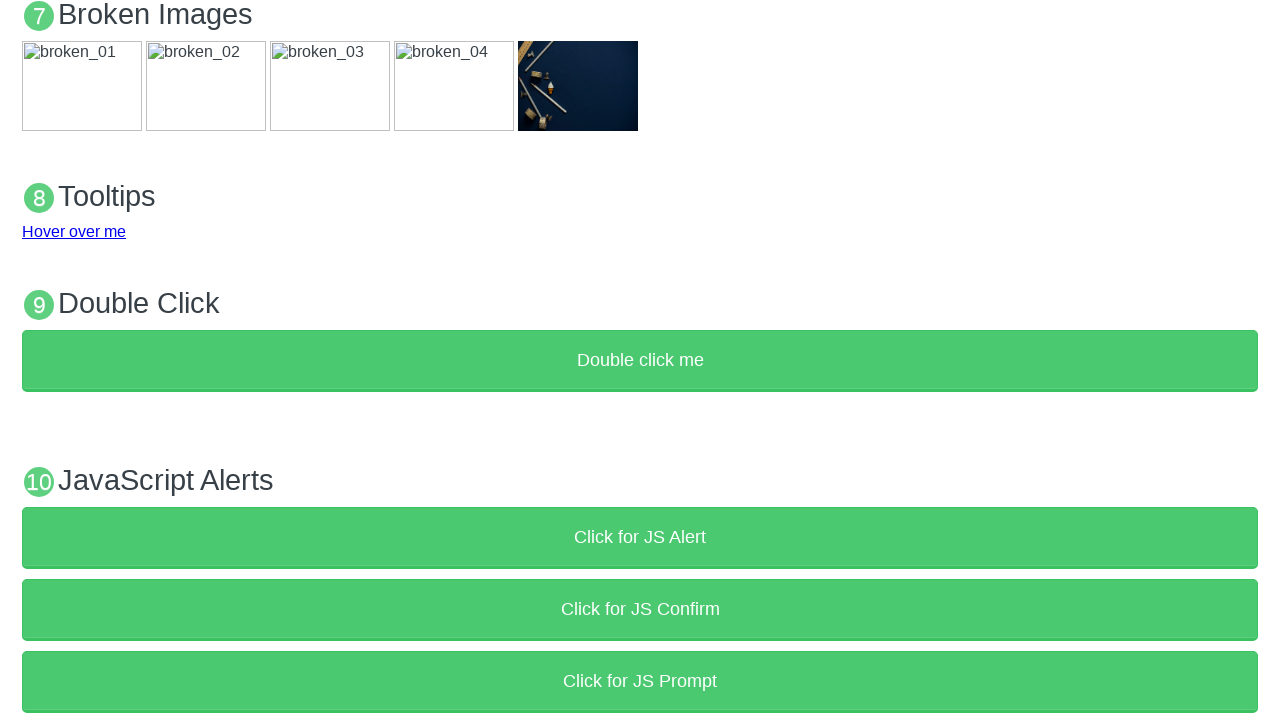

Double-clicked the button at (640, 361) on xpath=//button[text()='Double click me']
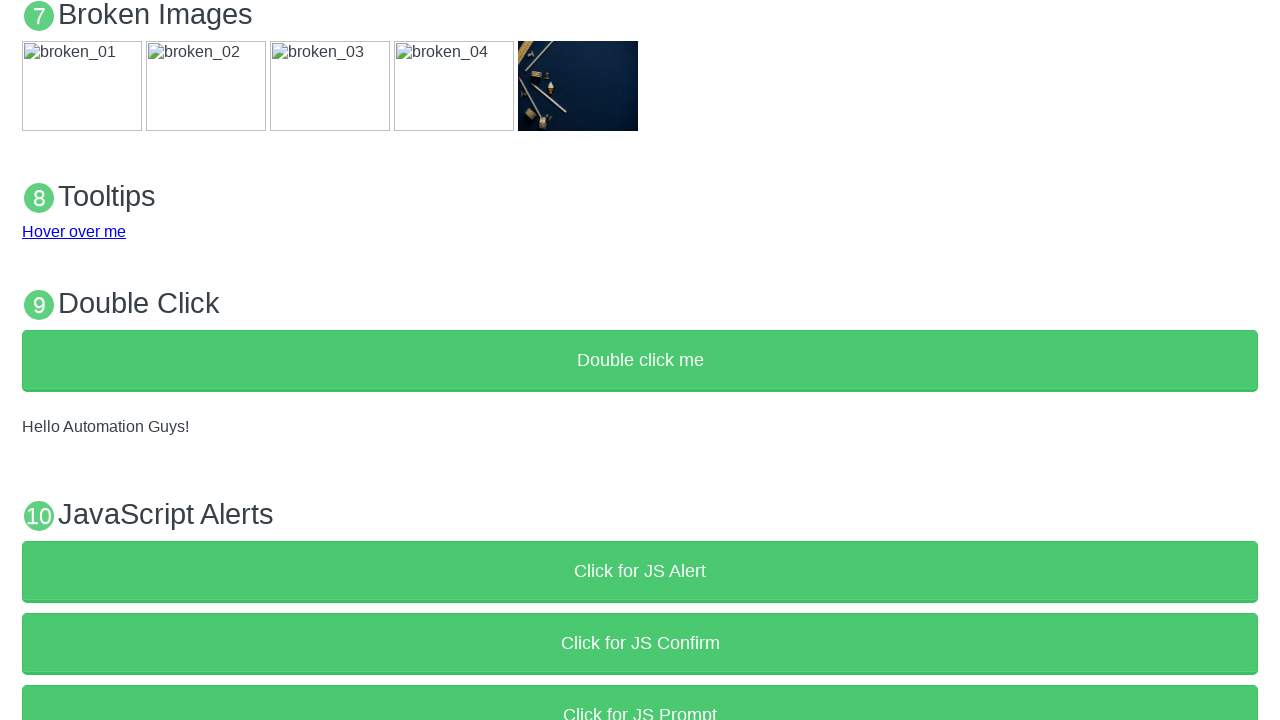

Verified that demo text changed to 'Hello Automation Guys!'
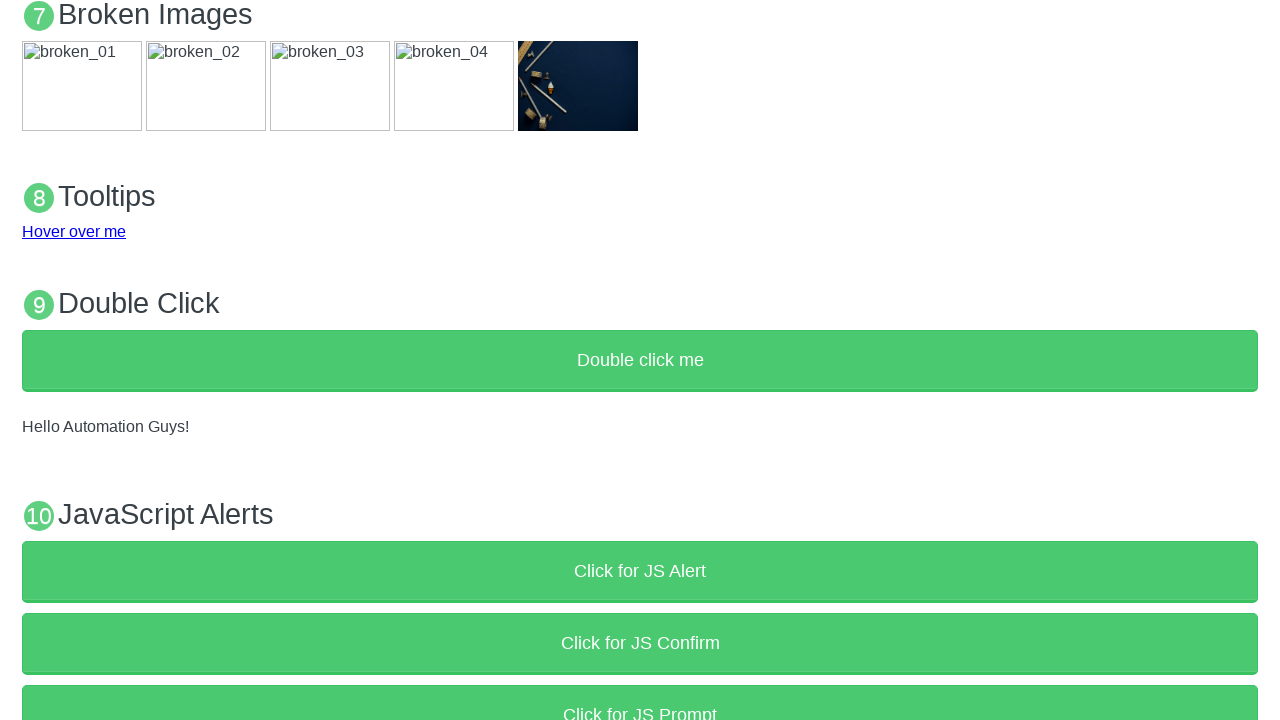

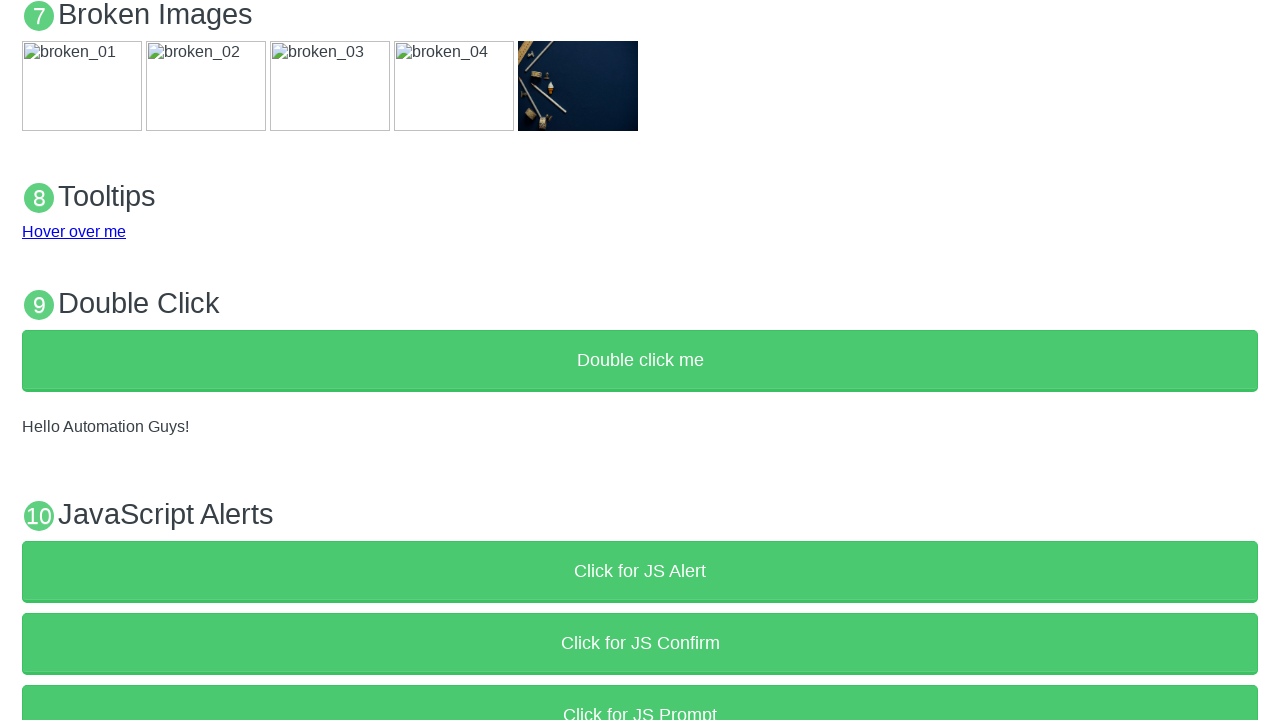